Tests double-click functionality on a button and verifies that the correct confirmation message appears

Starting URL: https://demoqa.com/buttons

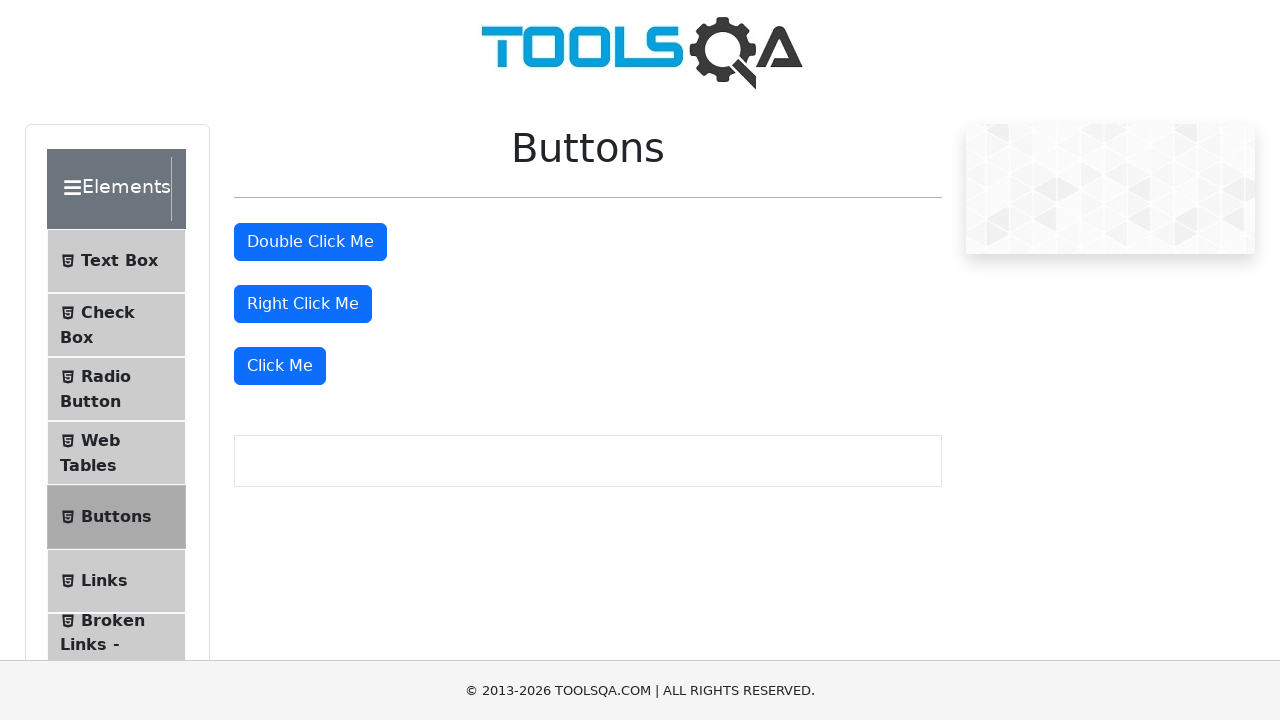

Waited for double-click button to be visible and clickable
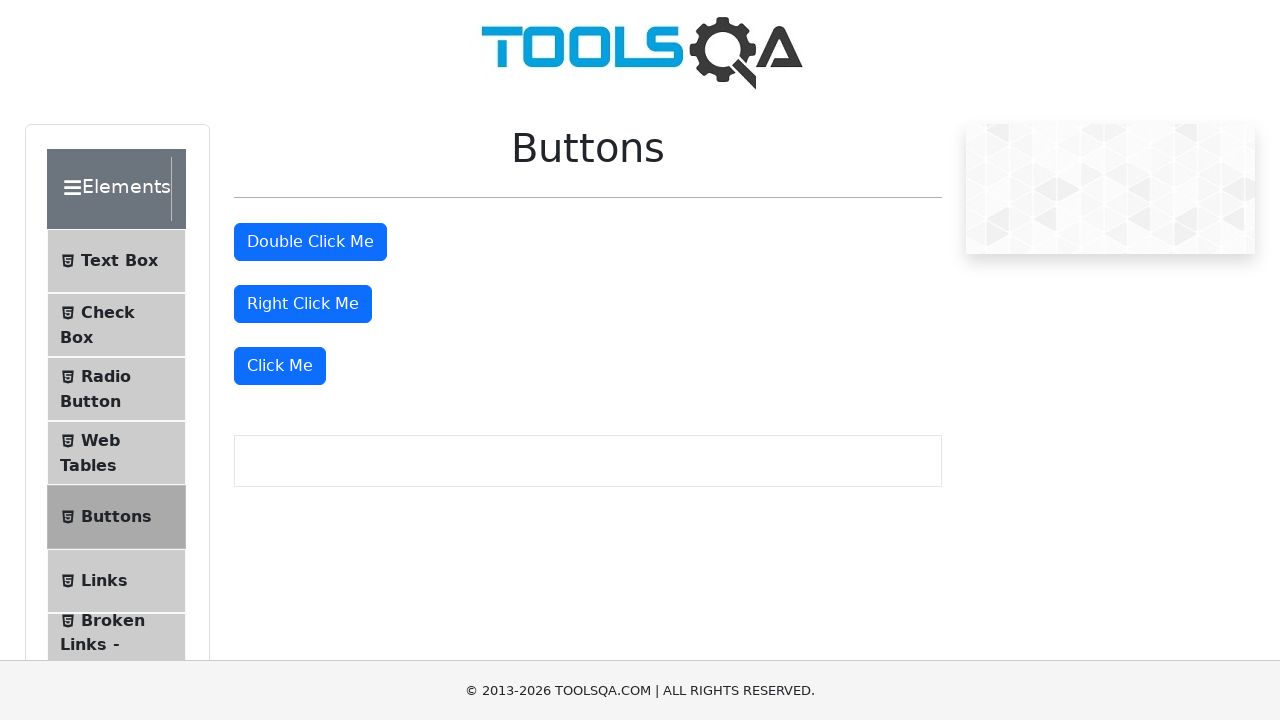

Double-clicked on the button at (310, 242) on #doubleClickBtn
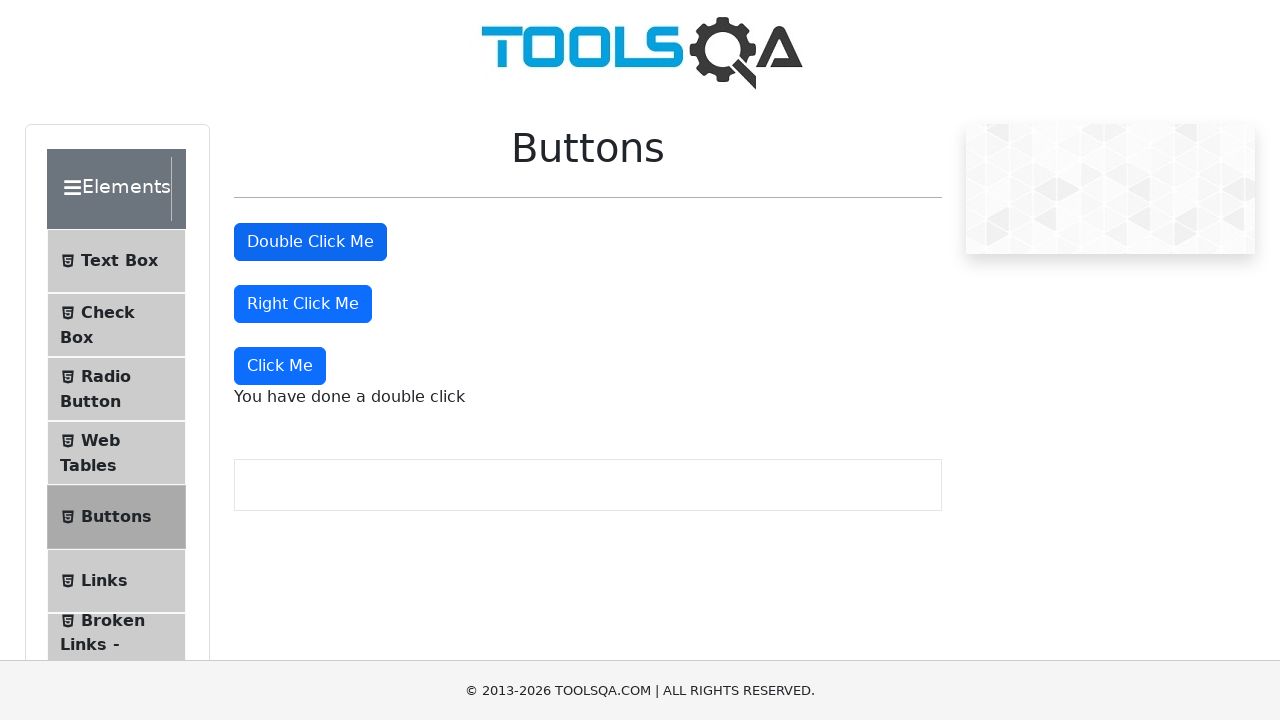

Waited for double-click confirmation message to appear
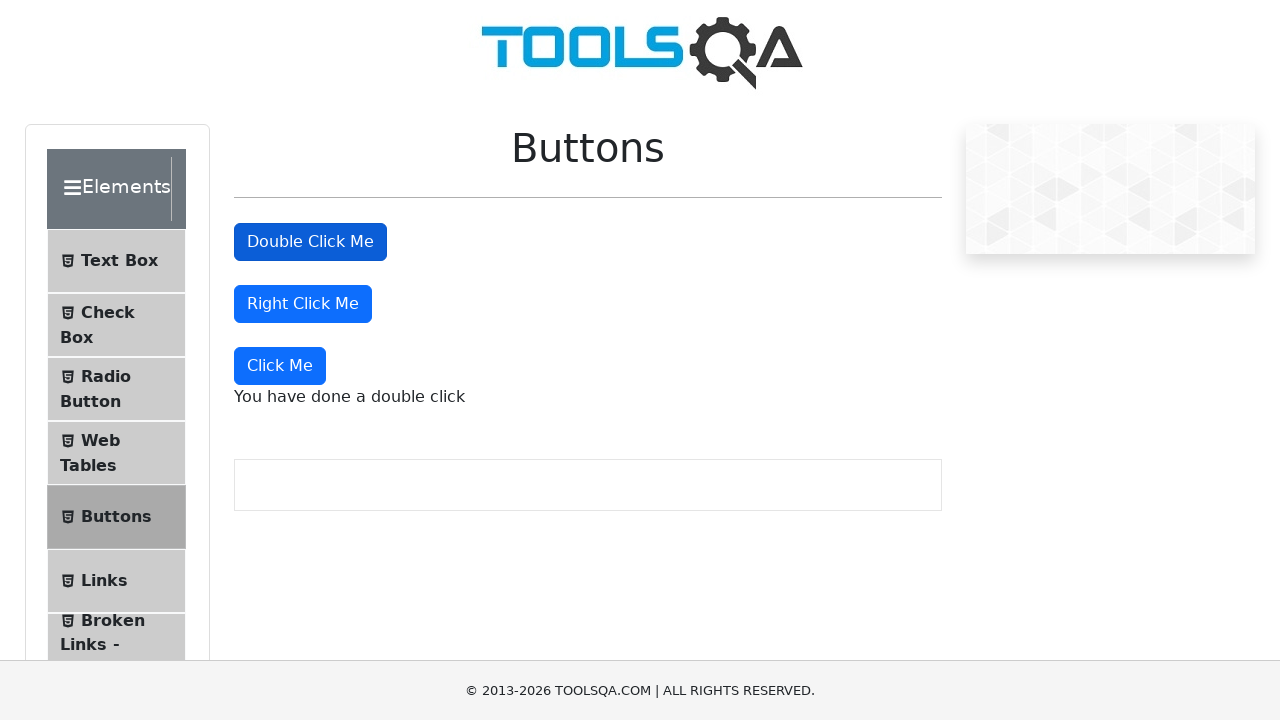

Retrieved confirmation message text
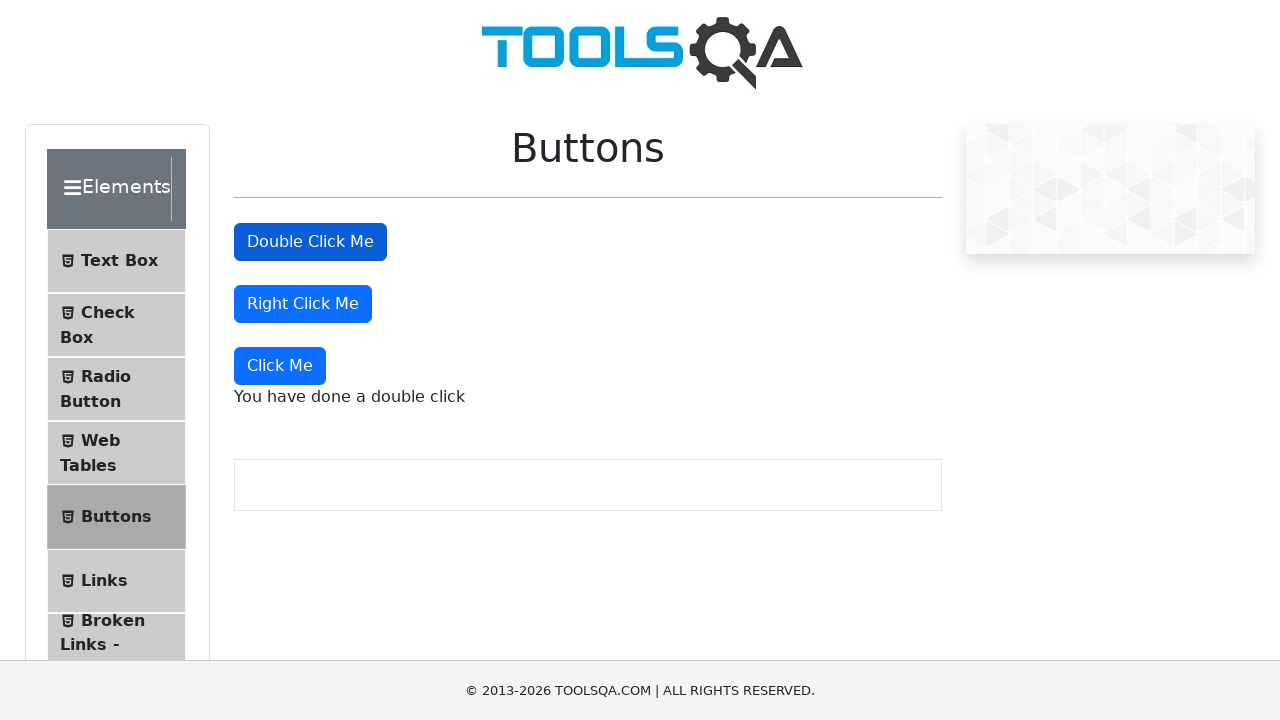

Verified that confirmation message contains 'You have done a double click'
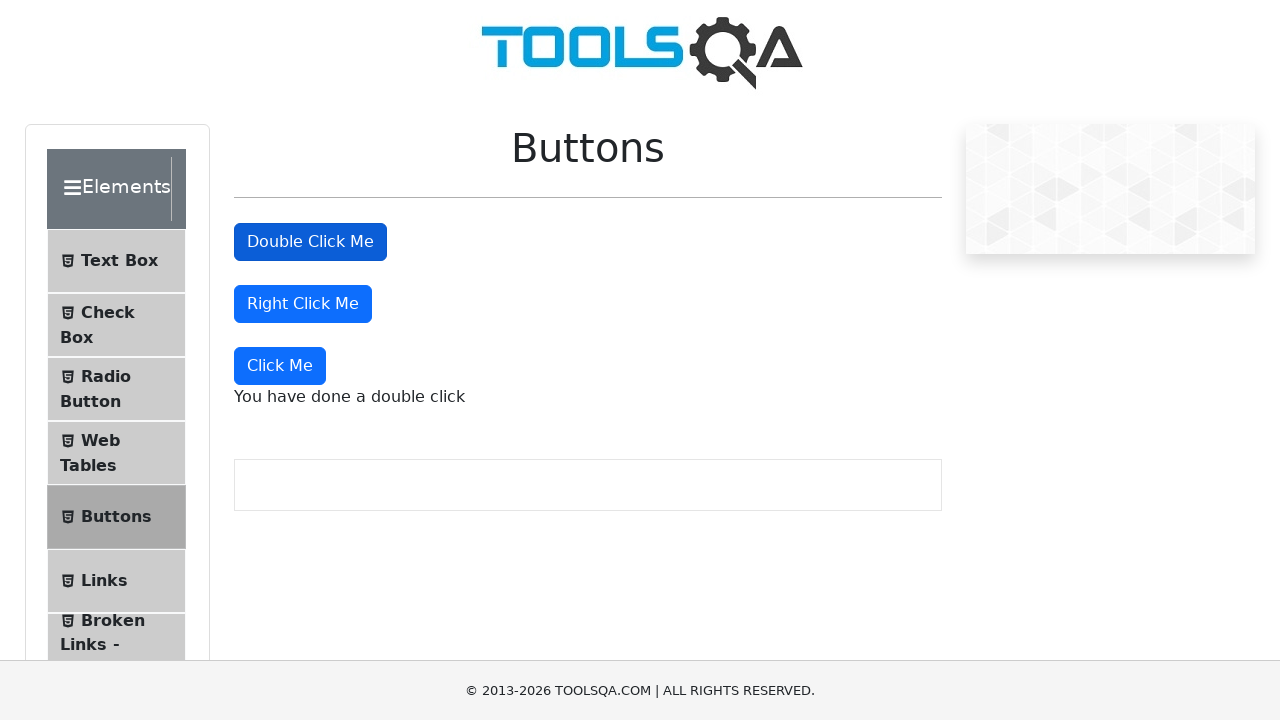

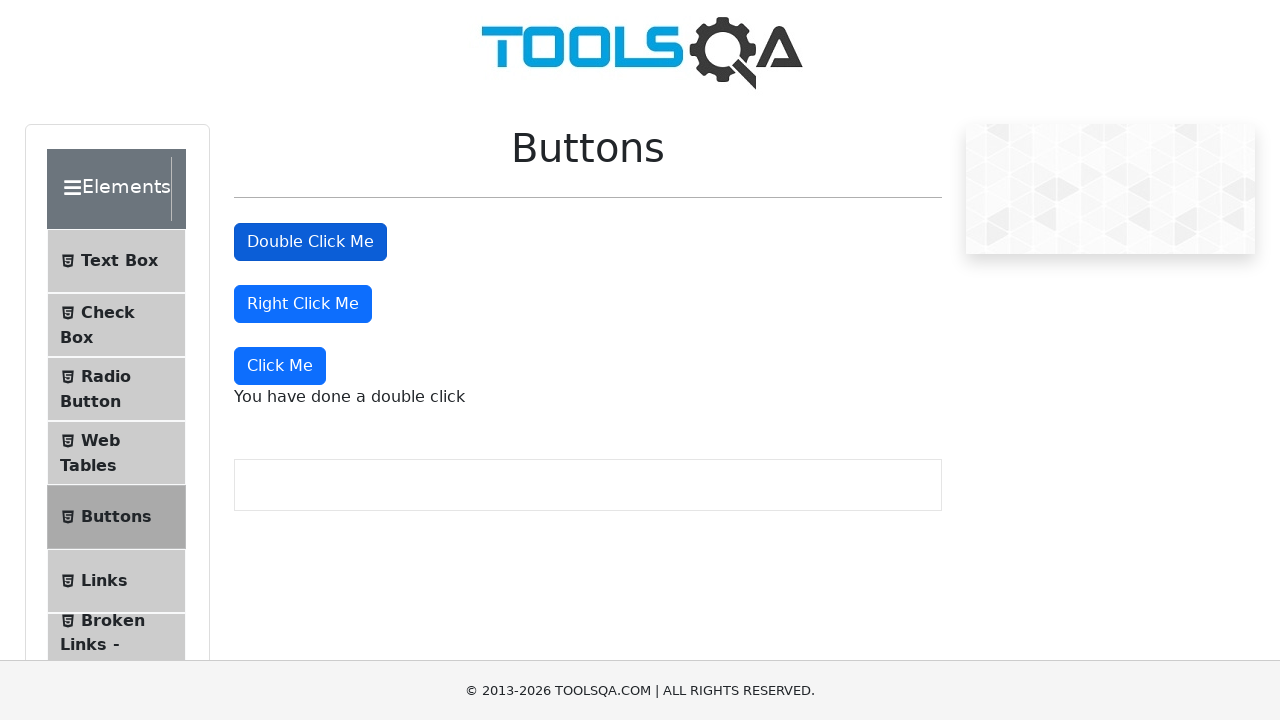